Tests filtering to display all items after filtering

Starting URL: https://demo.playwright.dev/todomvc

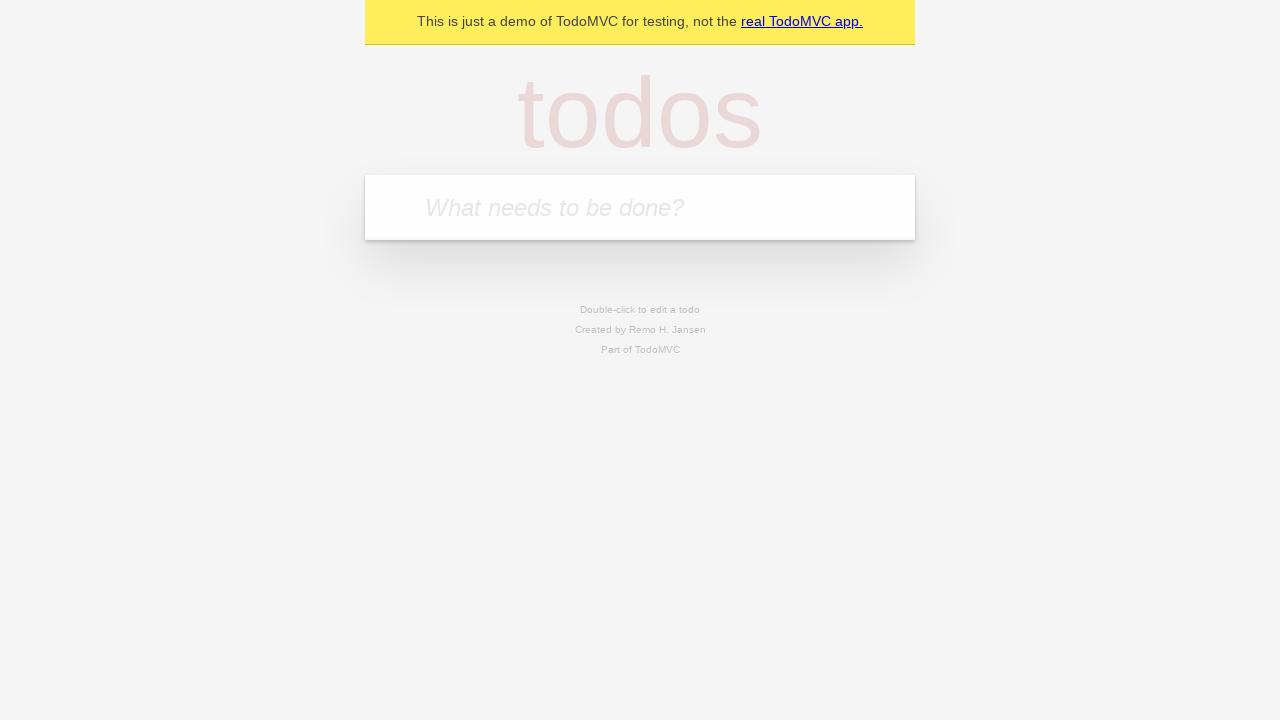

Filled todo input with 'buy some cheese' on internal:attr=[placeholder="What needs to be done?"i]
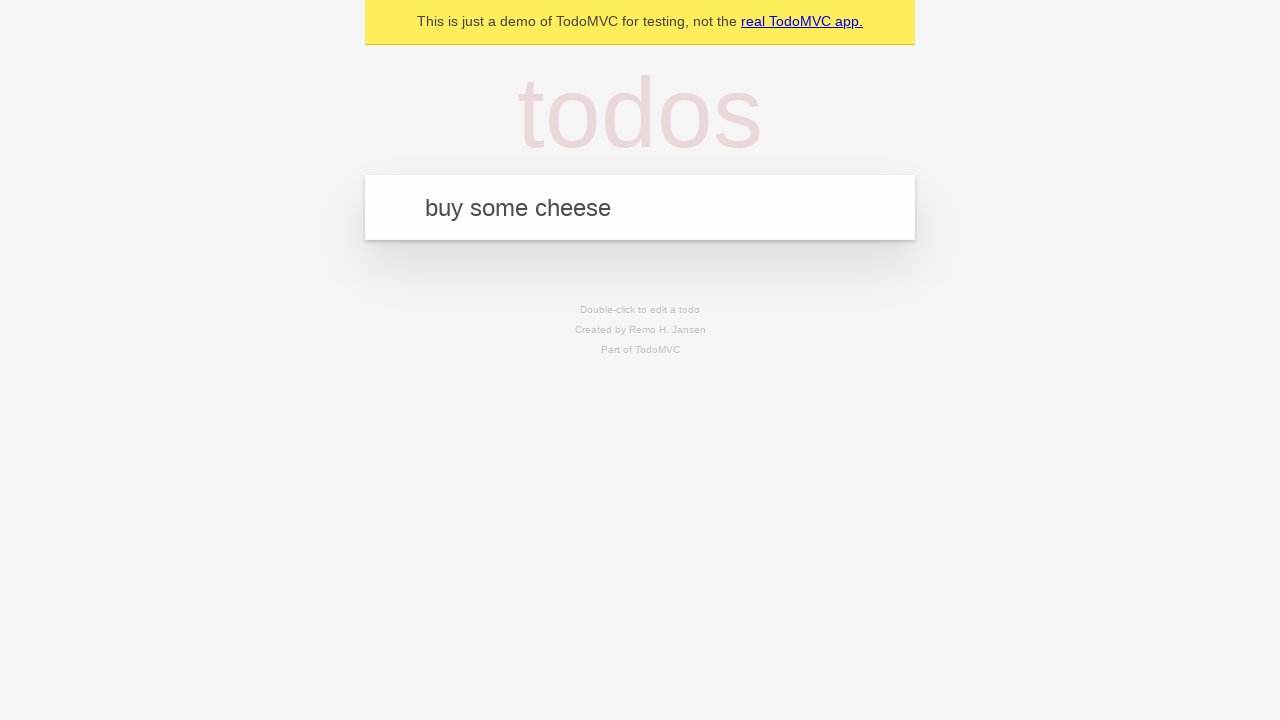

Pressed Enter to add first todo item on internal:attr=[placeholder="What needs to be done?"i]
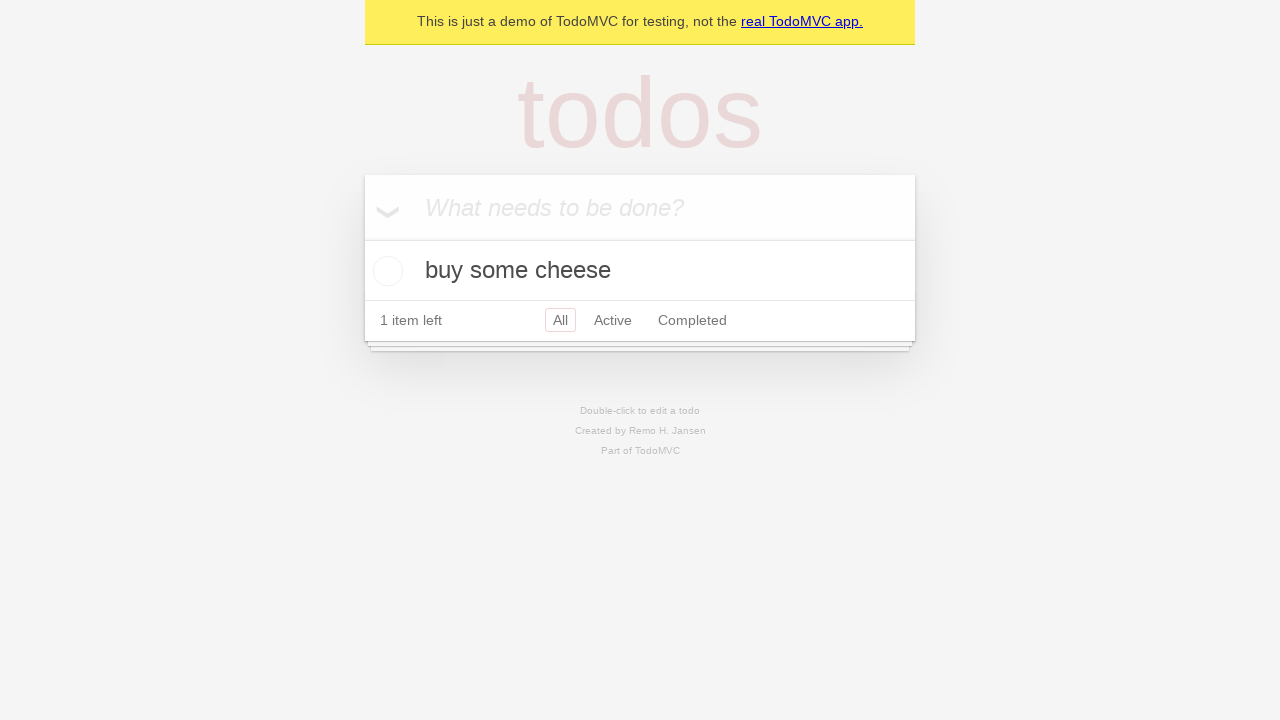

Filled todo input with 'feed the cat' on internal:attr=[placeholder="What needs to be done?"i]
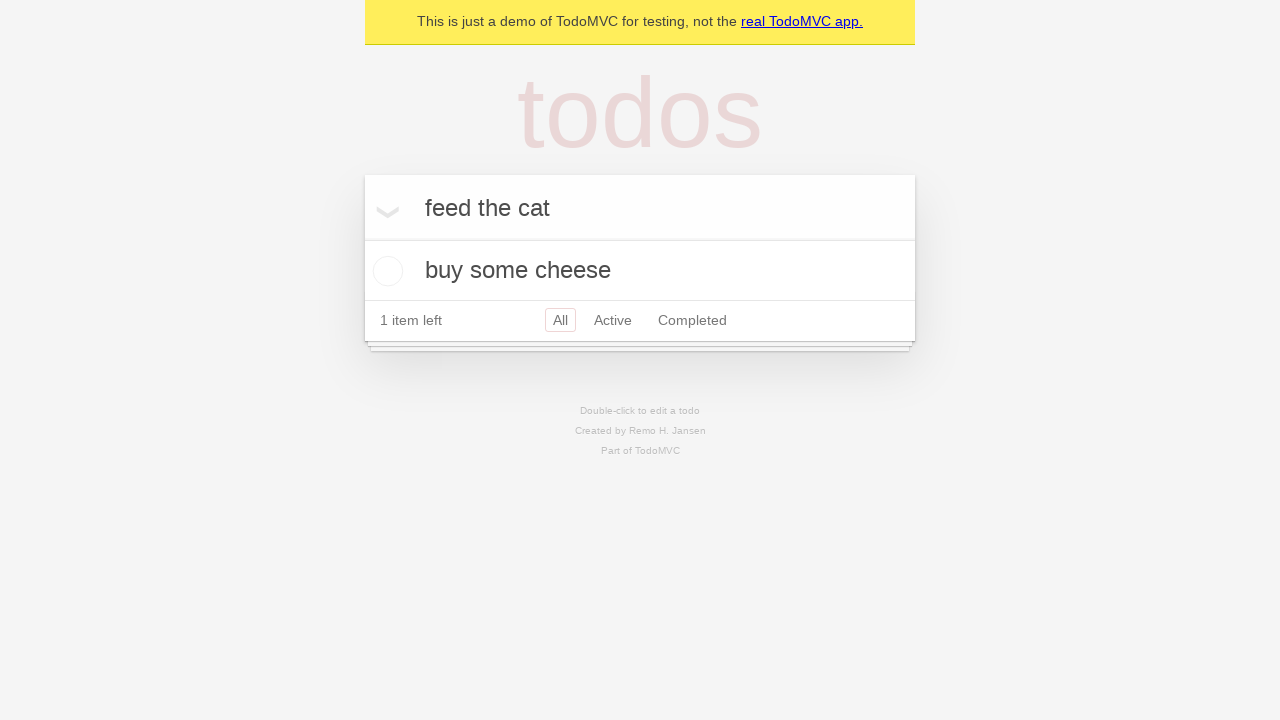

Pressed Enter to add second todo item on internal:attr=[placeholder="What needs to be done?"i]
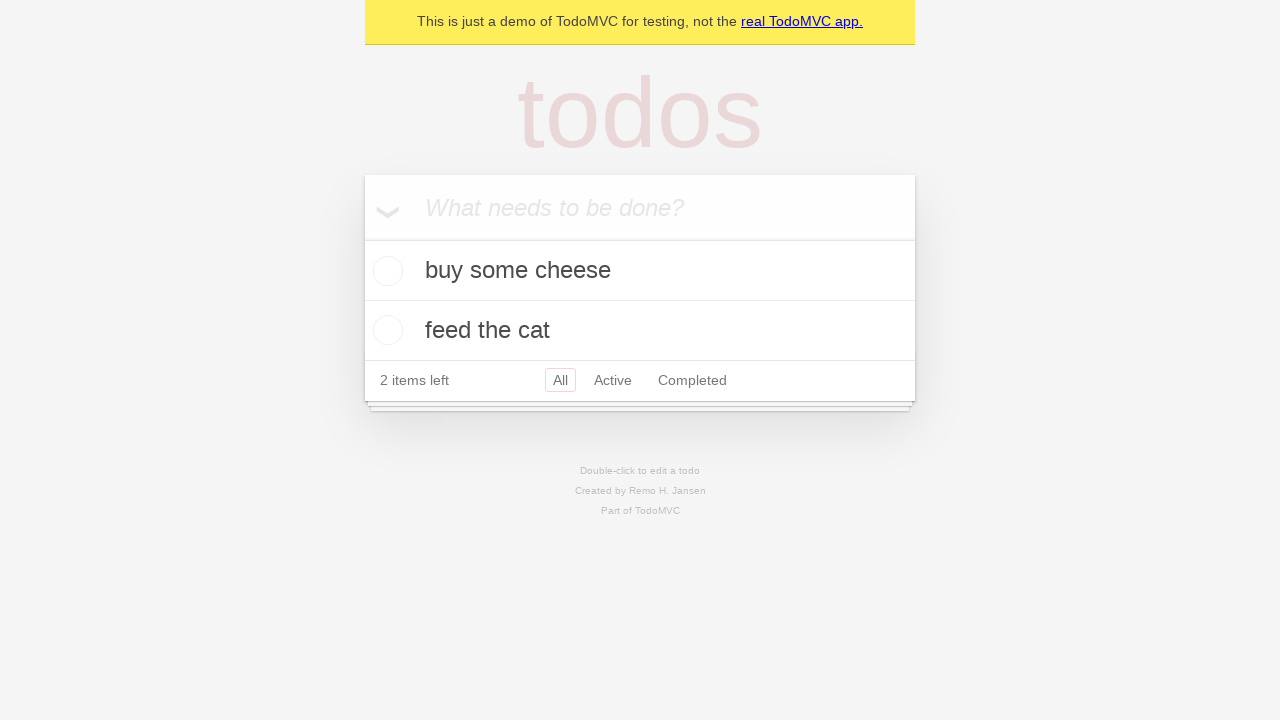

Filled todo input with 'book a doctors appointment' on internal:attr=[placeholder="What needs to be done?"i]
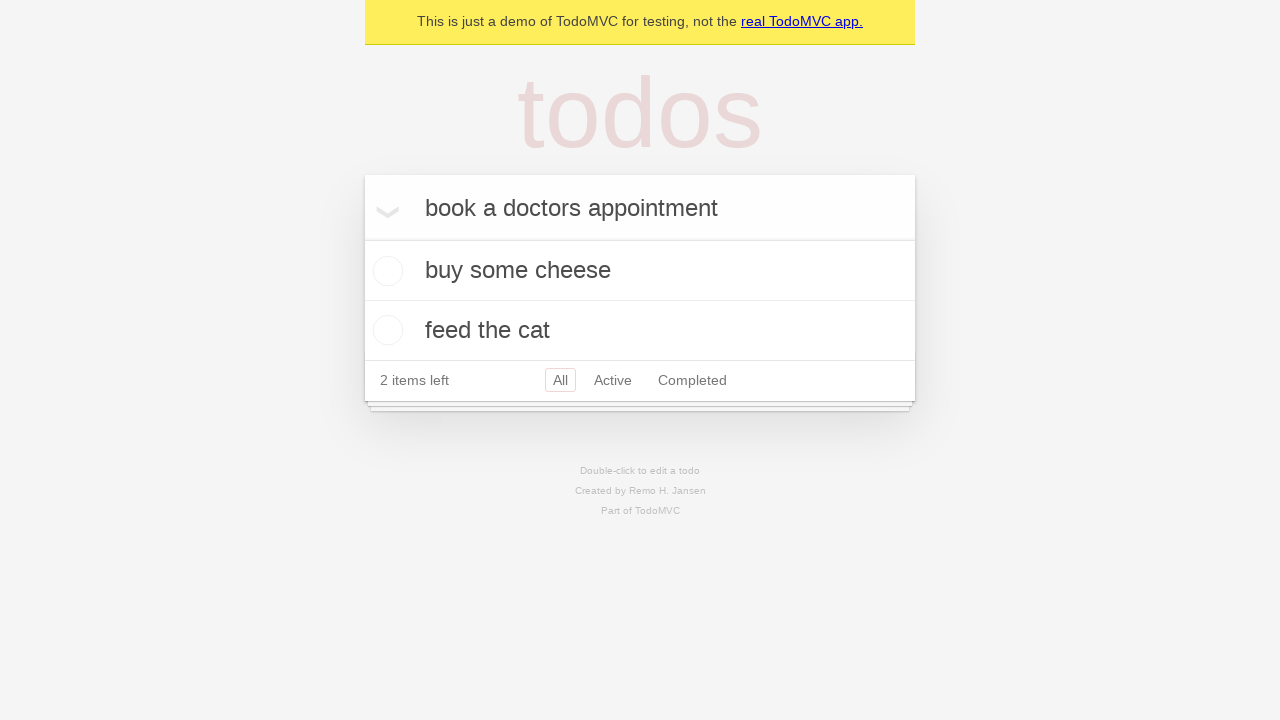

Pressed Enter to add third todo item on internal:attr=[placeholder="What needs to be done?"i]
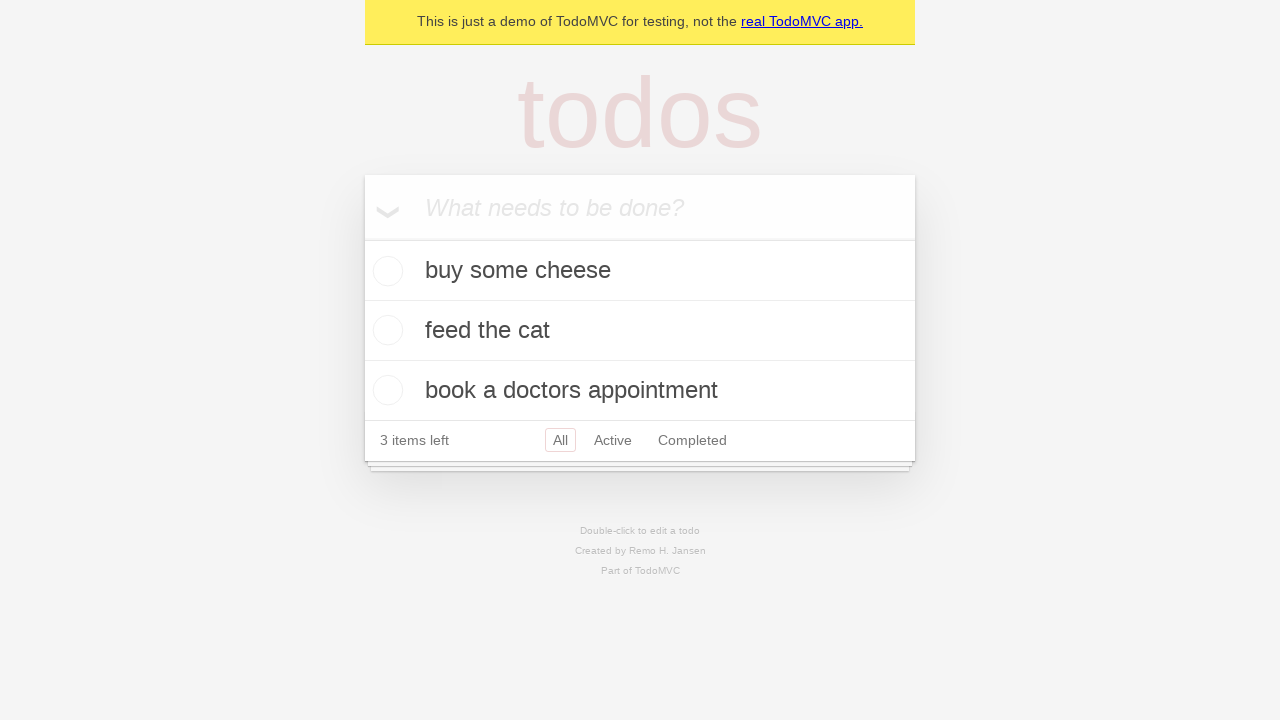

Waited for todo items to load
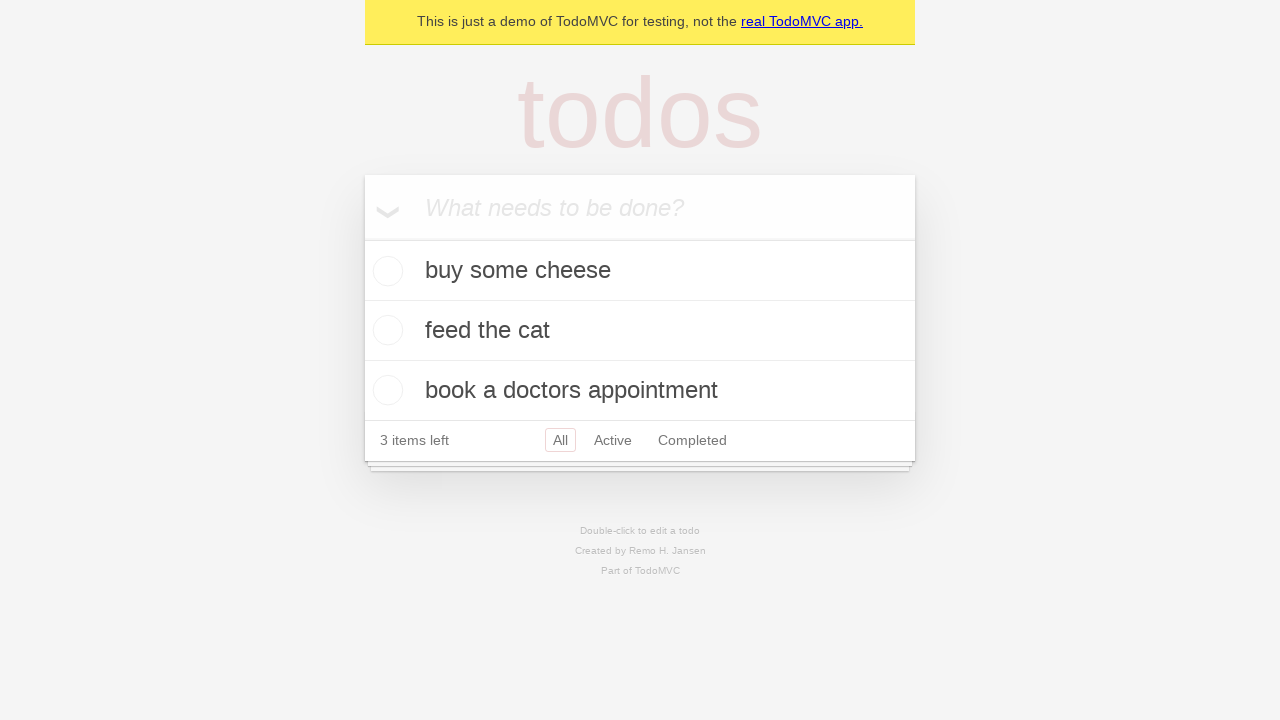

Checked the second todo item as completed at (385, 330) on internal:testid=[data-testid="todo-item"s] >> nth=1 >> internal:role=checkbox
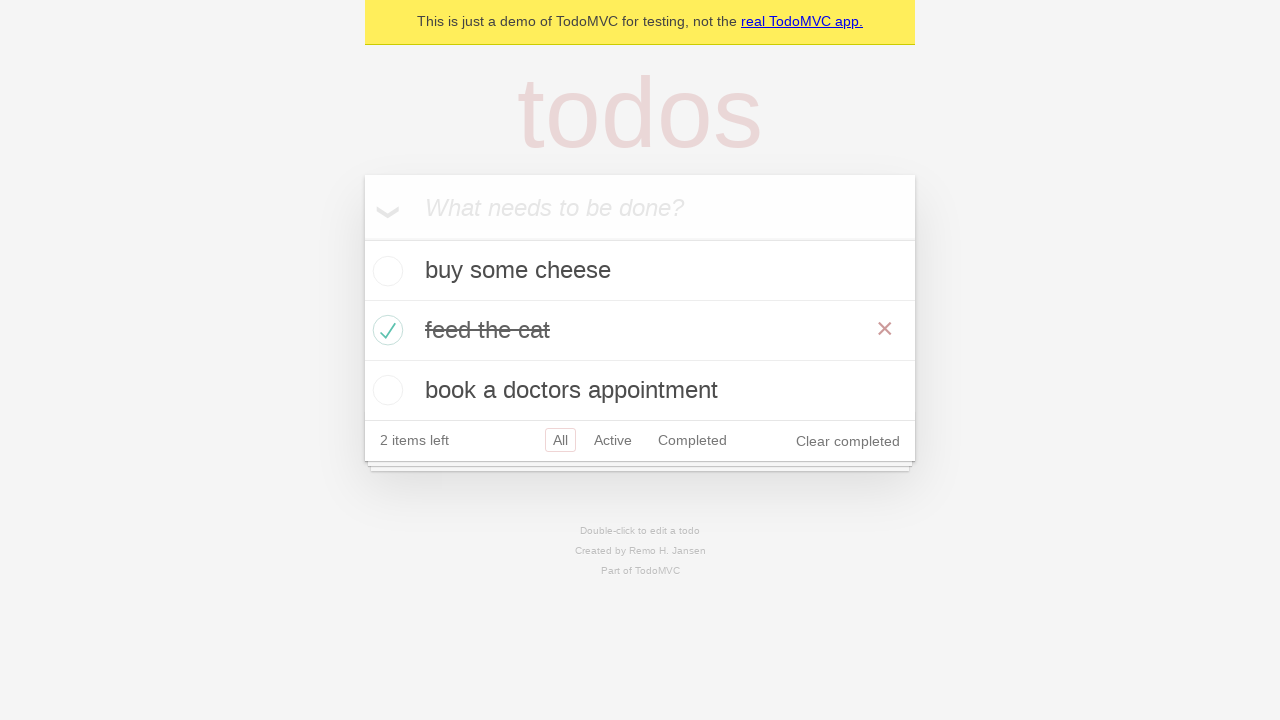

Clicked 'Active' filter to display active items only at (613, 440) on internal:role=link[name="Active"i]
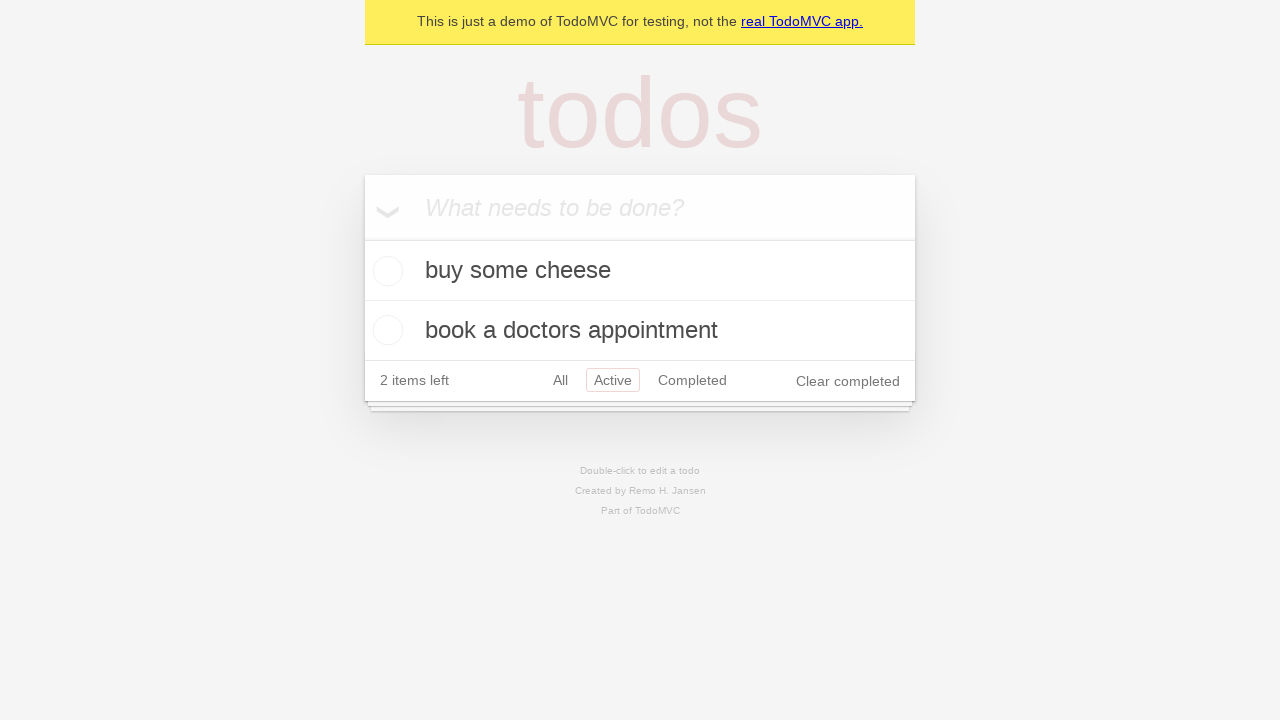

Clicked 'Completed' filter to display completed items only at (692, 380) on internal:role=link[name="Completed"i]
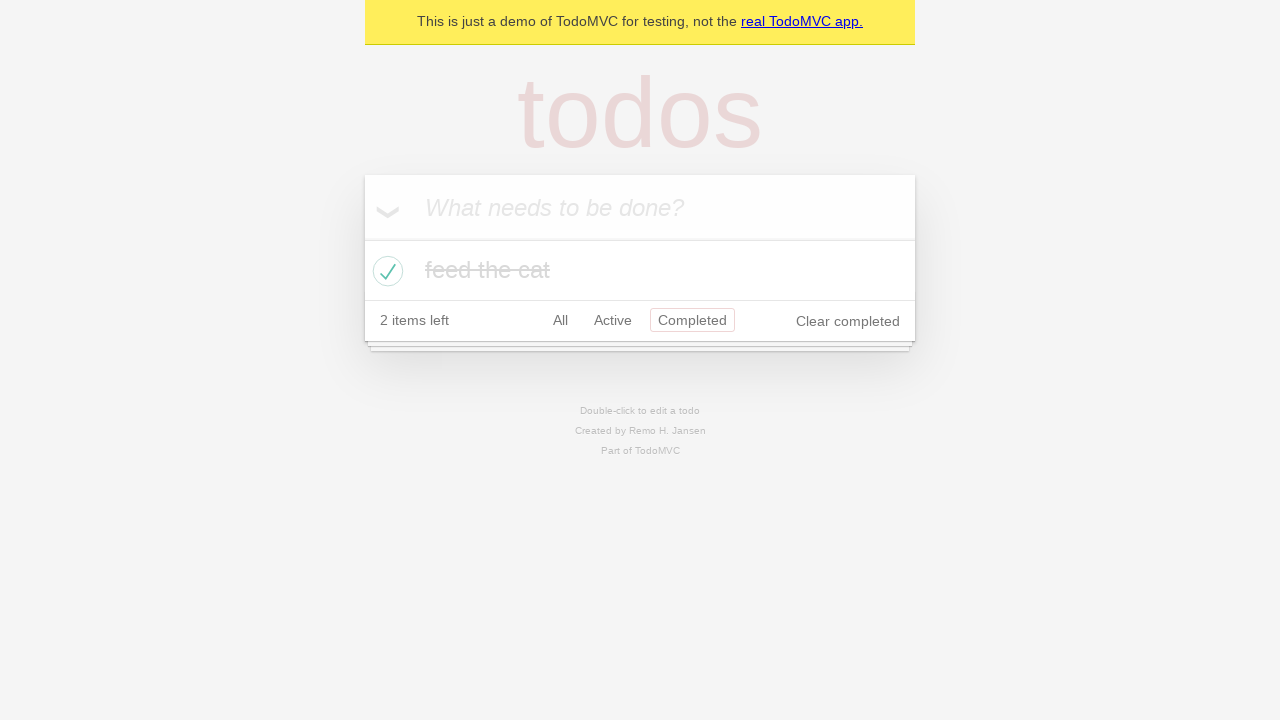

Clicked 'All' filter to display all items at (560, 320) on internal:role=link[name="All"i]
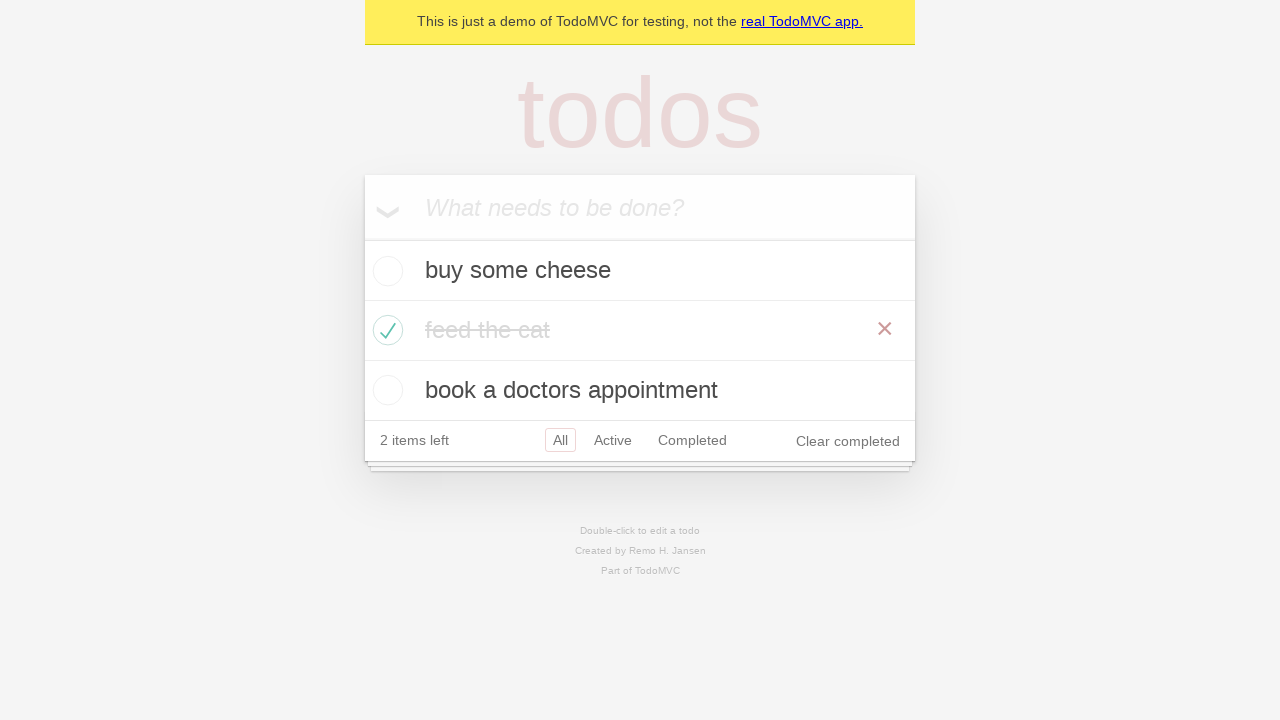

Confirmed all 3 todo items are now displayed
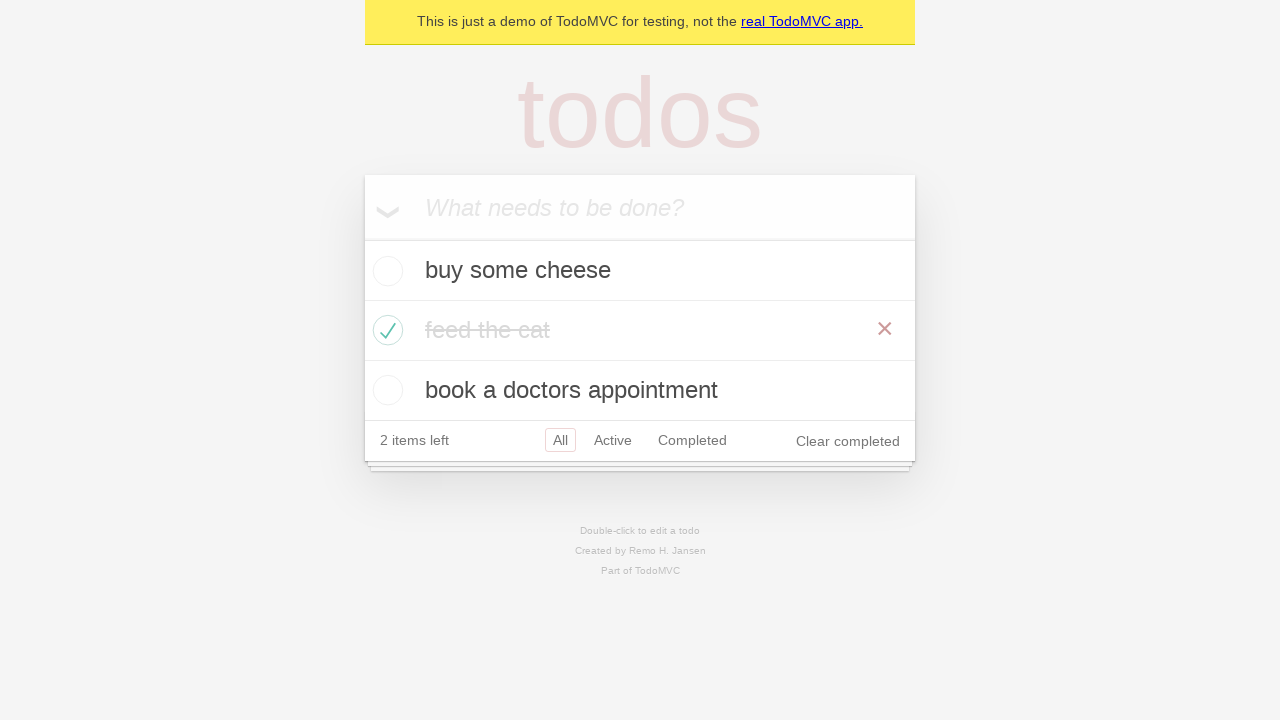

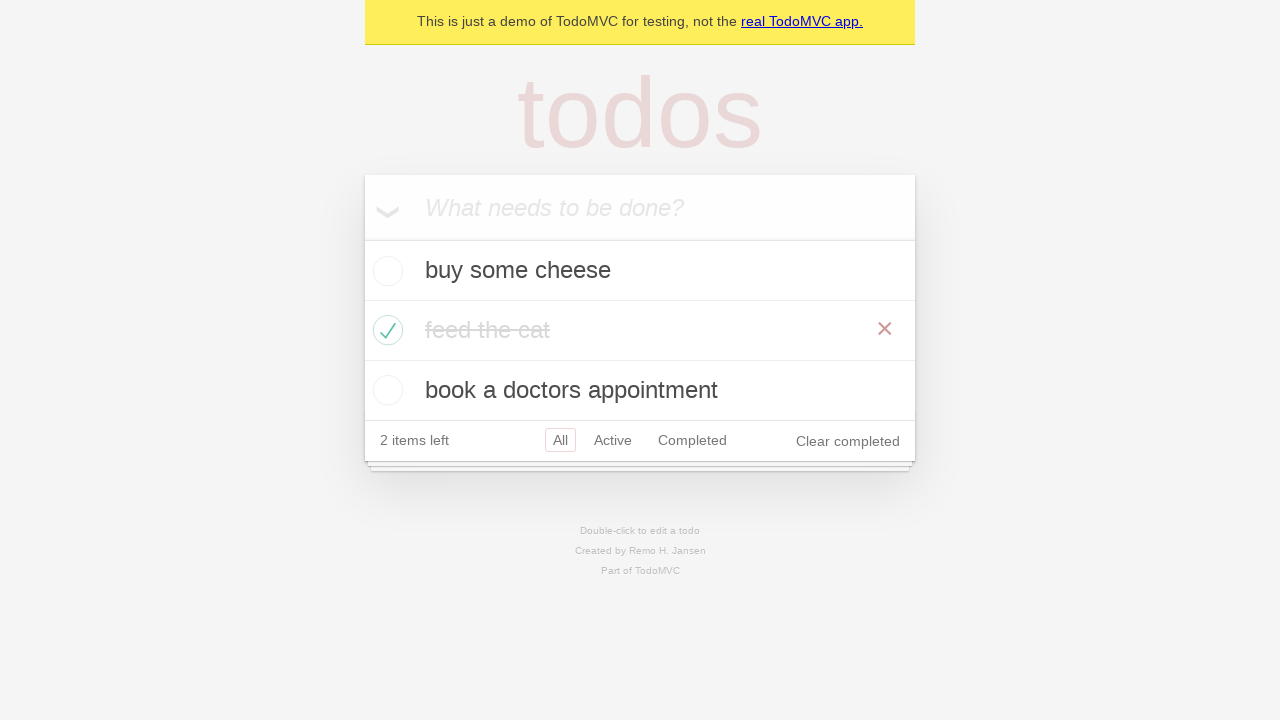